Tests iframe interaction by locating a frame on the page and filling an input field within that frame with text.

Starting URL: https://ui.vision/demo/webtest/frames/

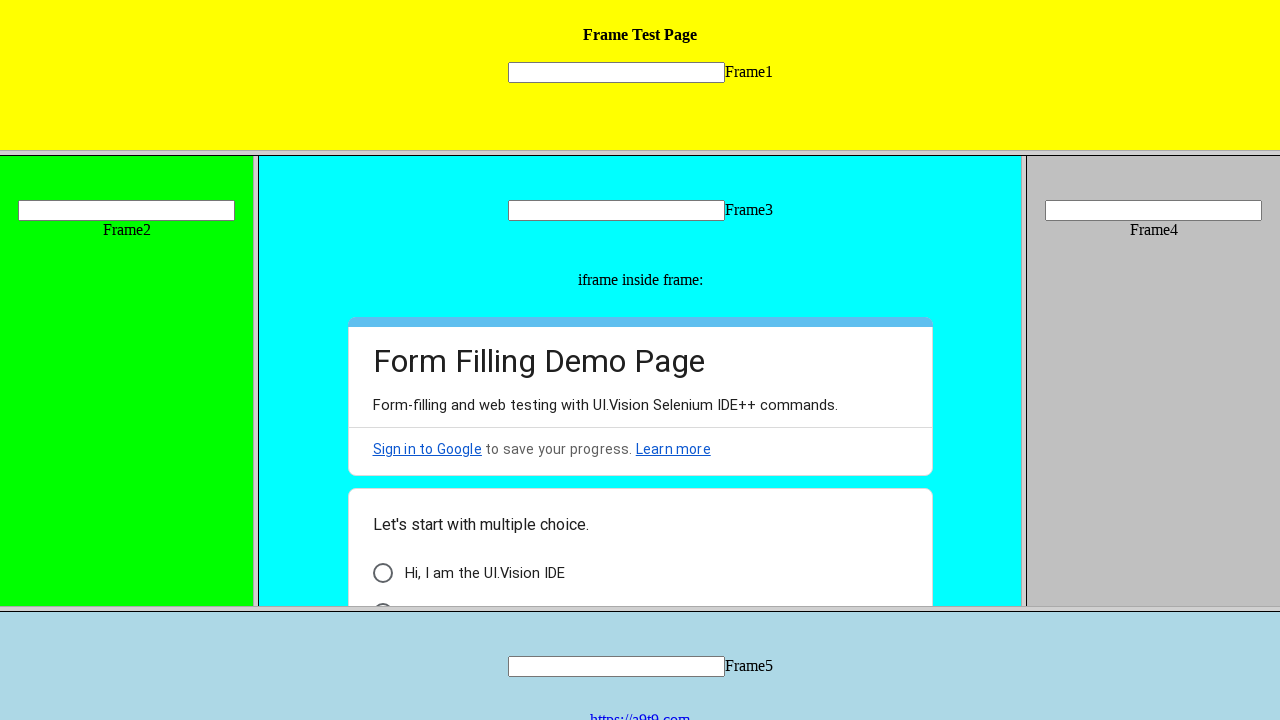

Located input field within frame_1.html
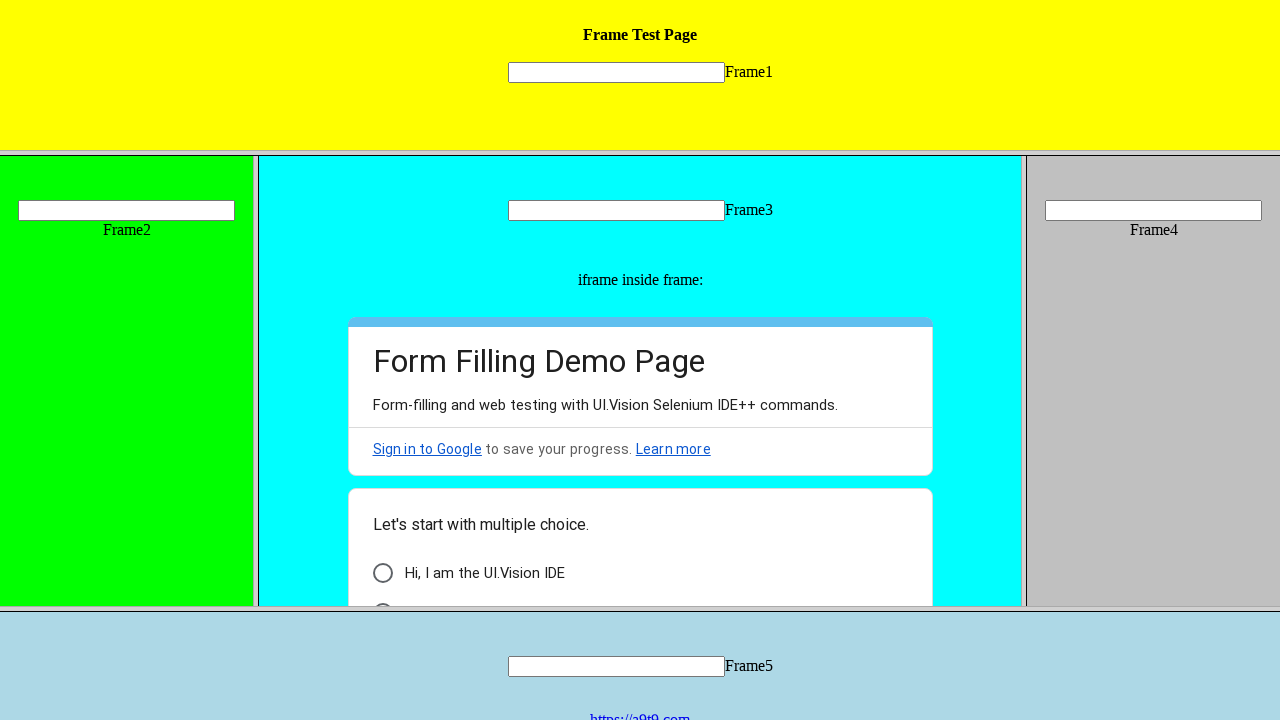

Filled input field within iframe with text 'Hello' on frame[src='frame_1.html'] >> internal:control=enter-frame >> input[name='mytext1
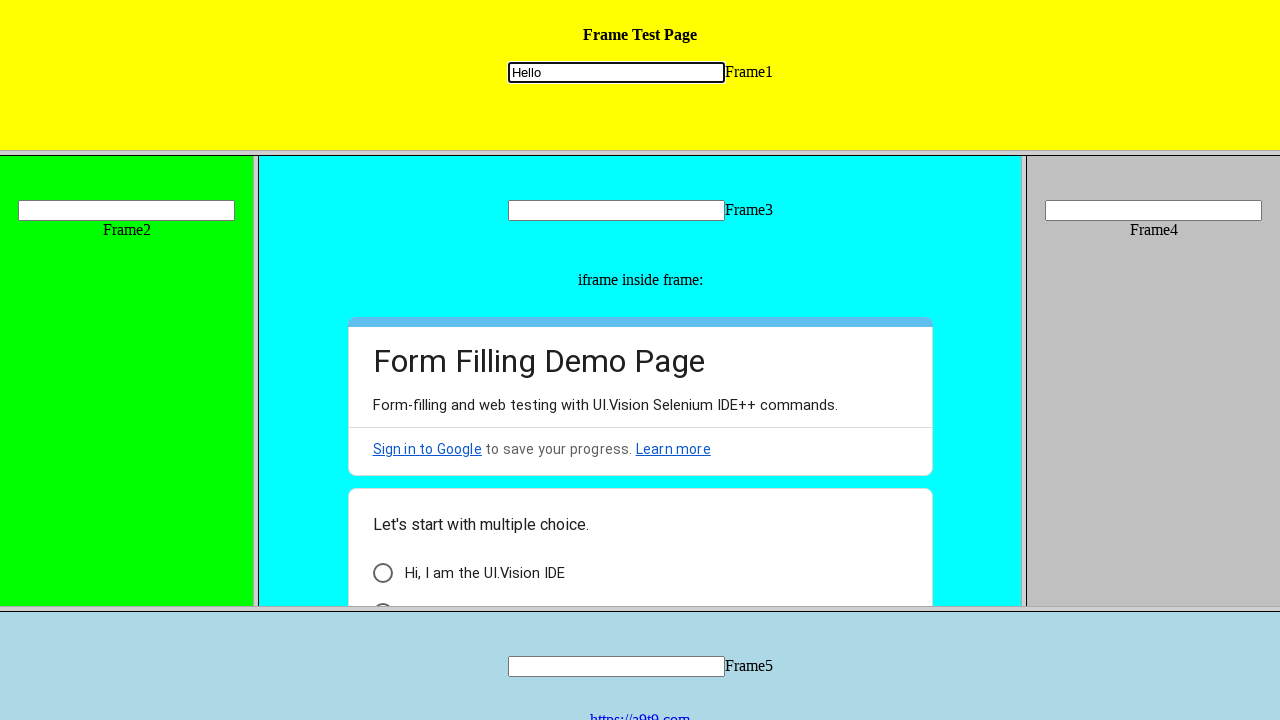

Waited 2 seconds for action to complete visually
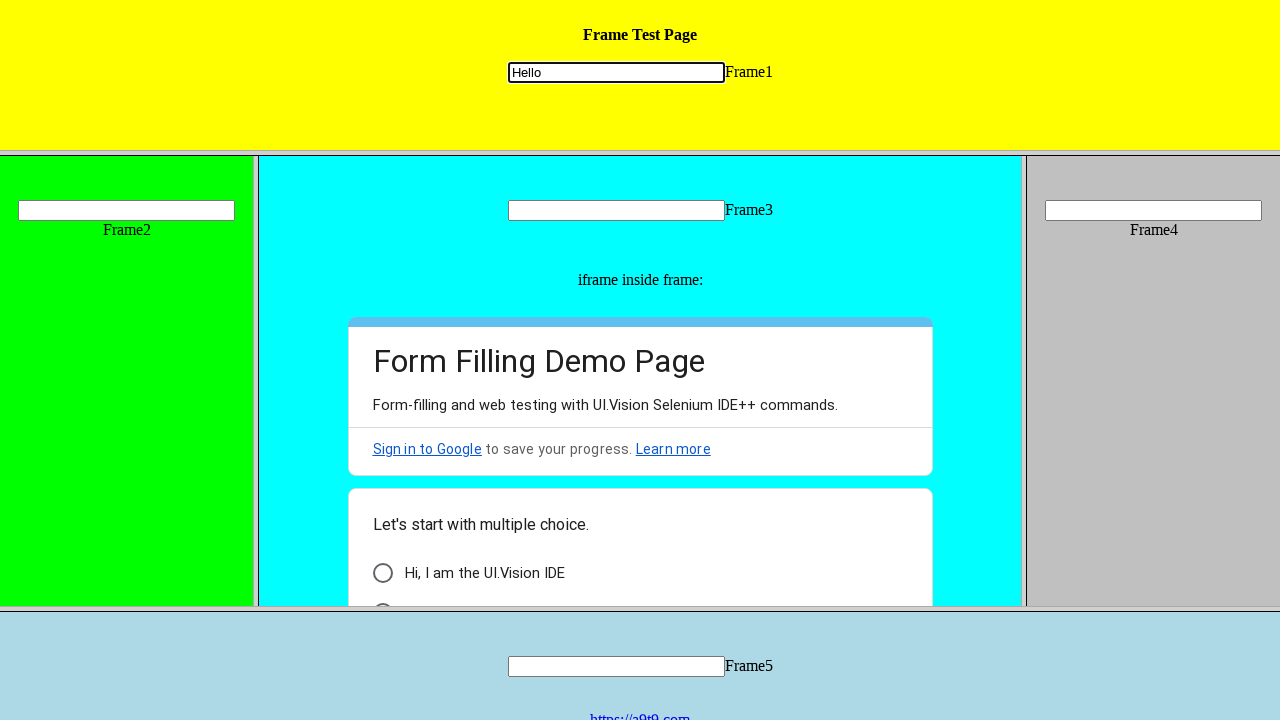

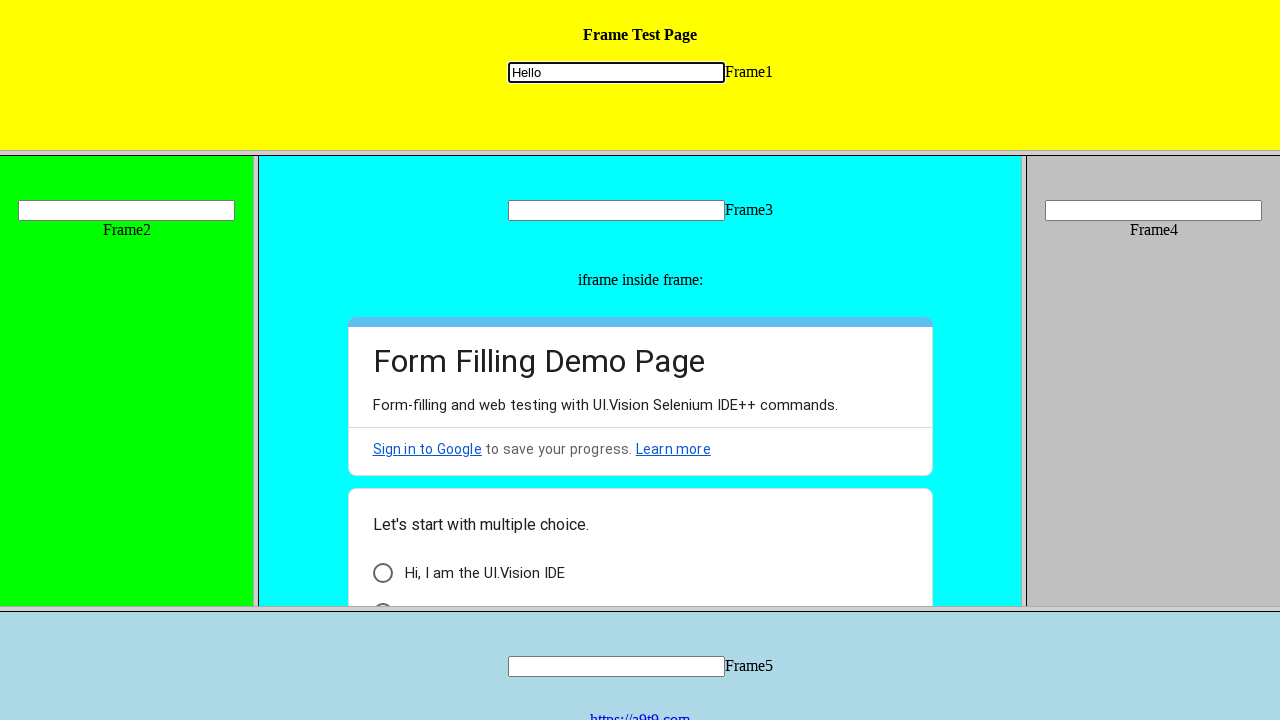